Tests single-select dropdown functionality by selecting options using different methods: by label, by index, by text, and by value

Starting URL: https://testautomationpractice.blogspot.com/

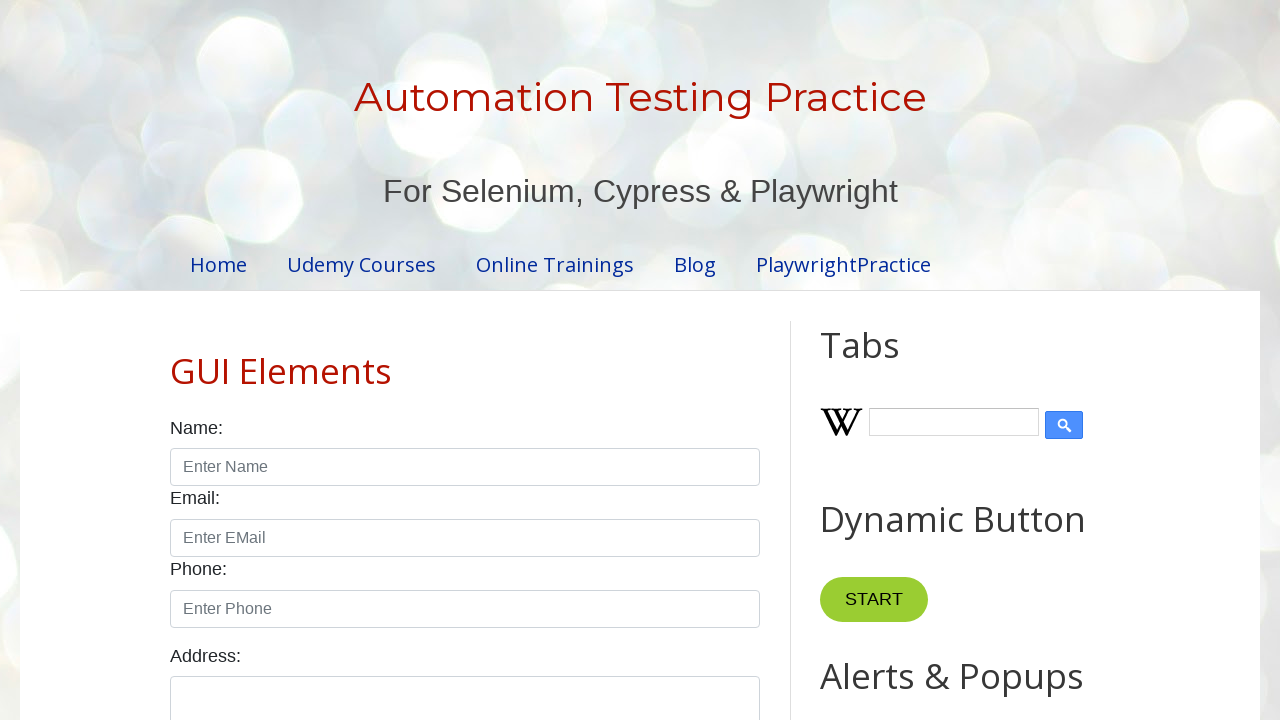

Located the country dropdown element
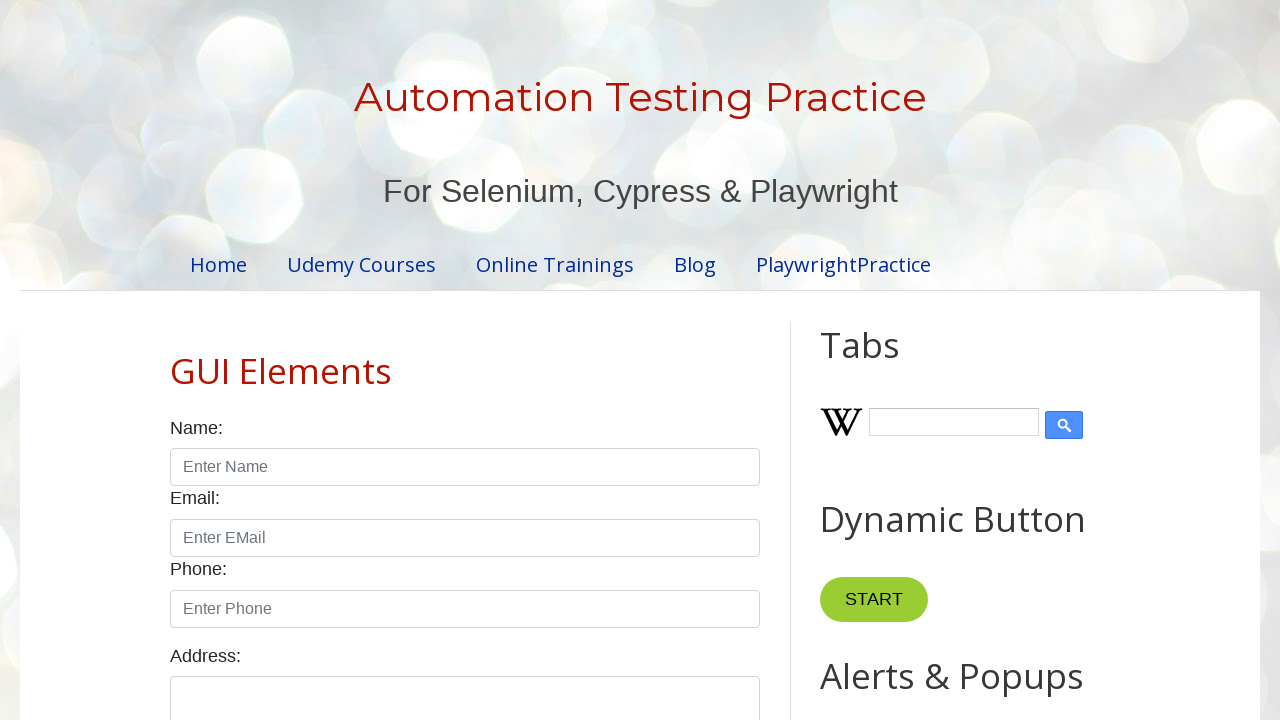

Scrolled dropdown into view
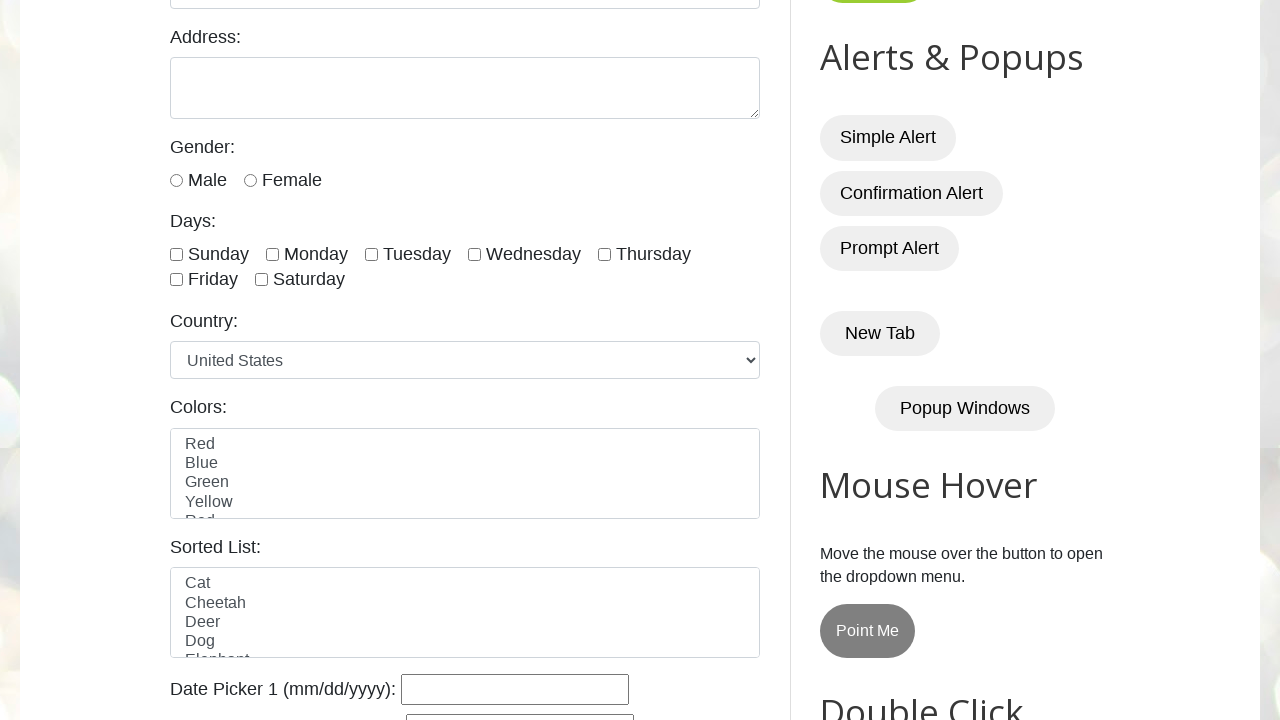

Selected 'India' by label on #country
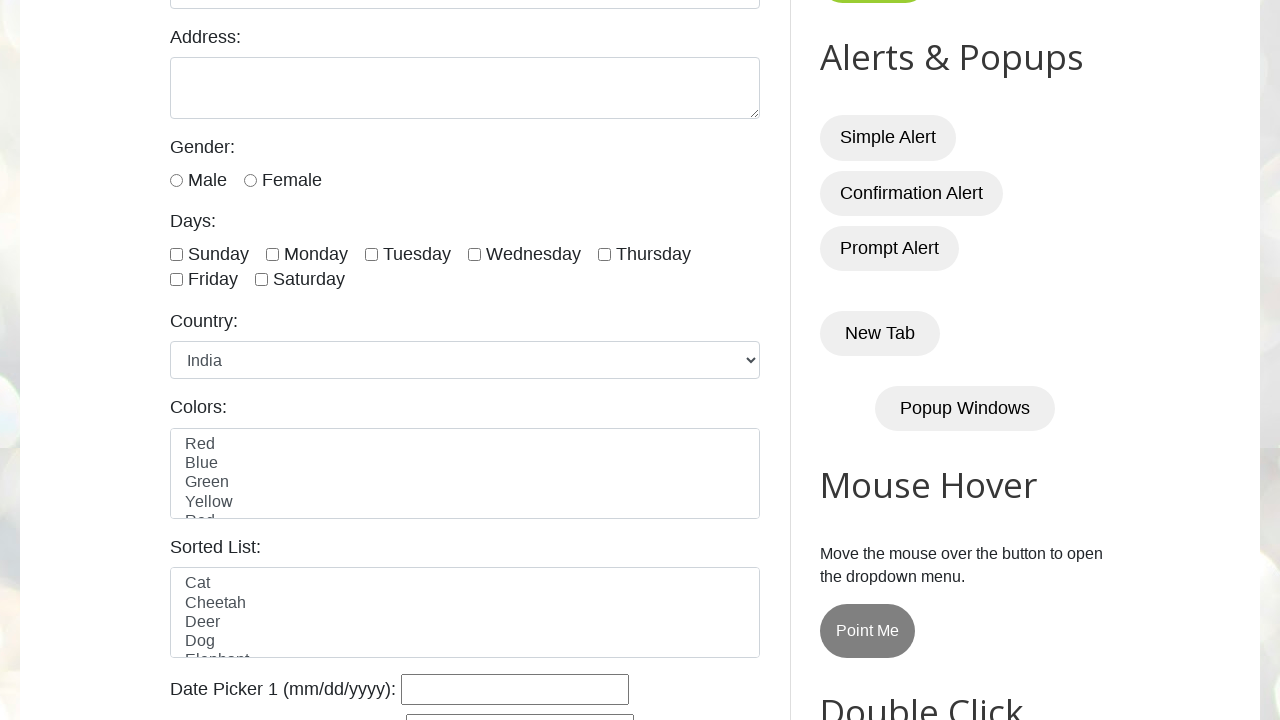

Selected option at index 1 on #country
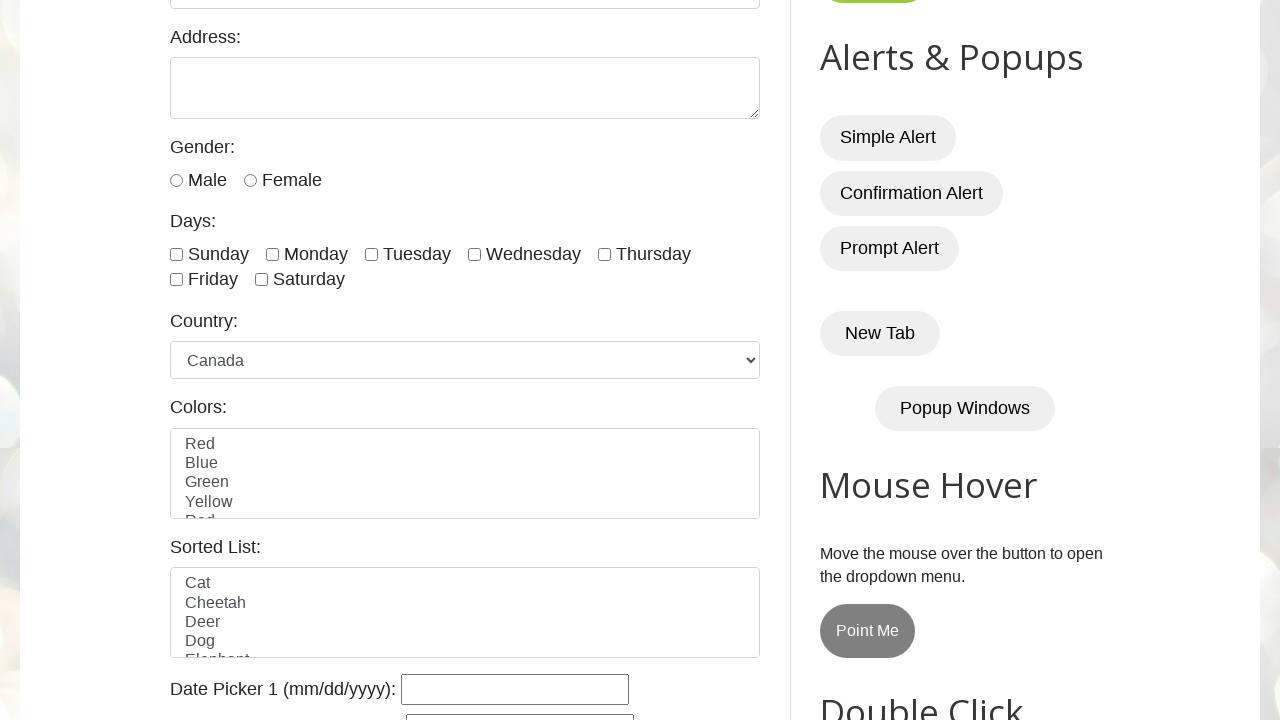

Selected 'Canada' by visible text on #country
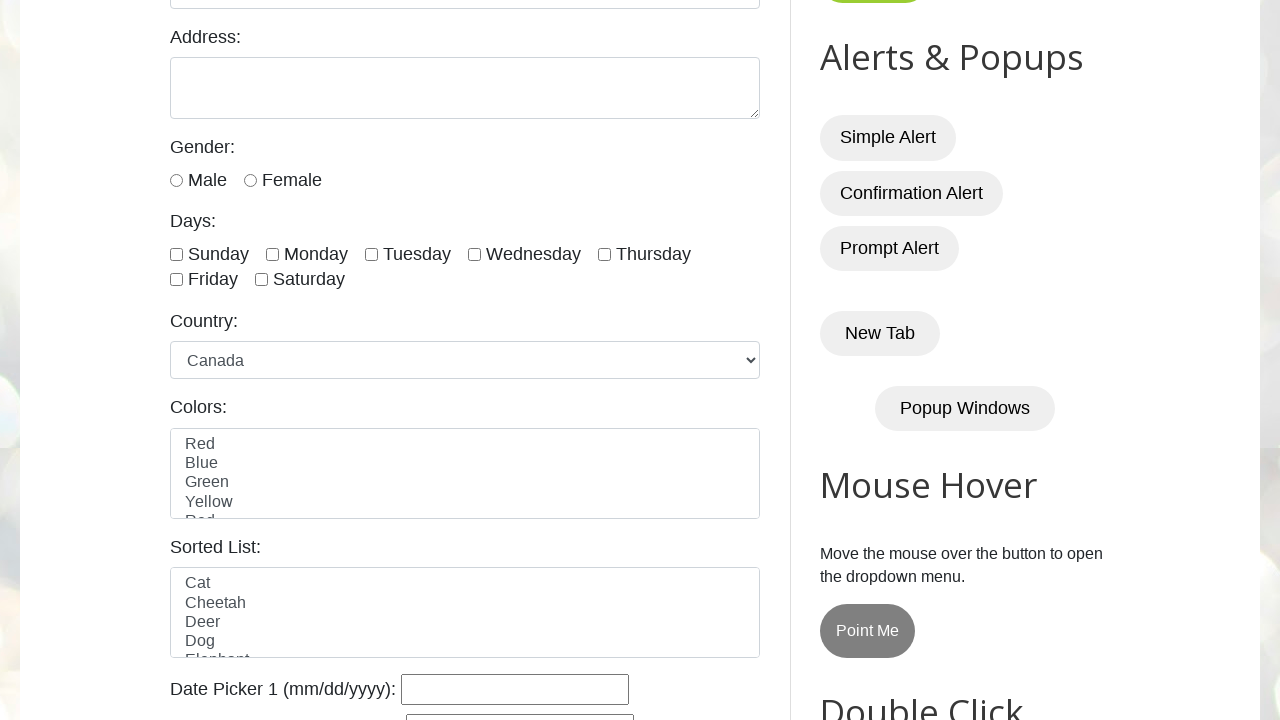

Selected 'uk' by value attribute on #country
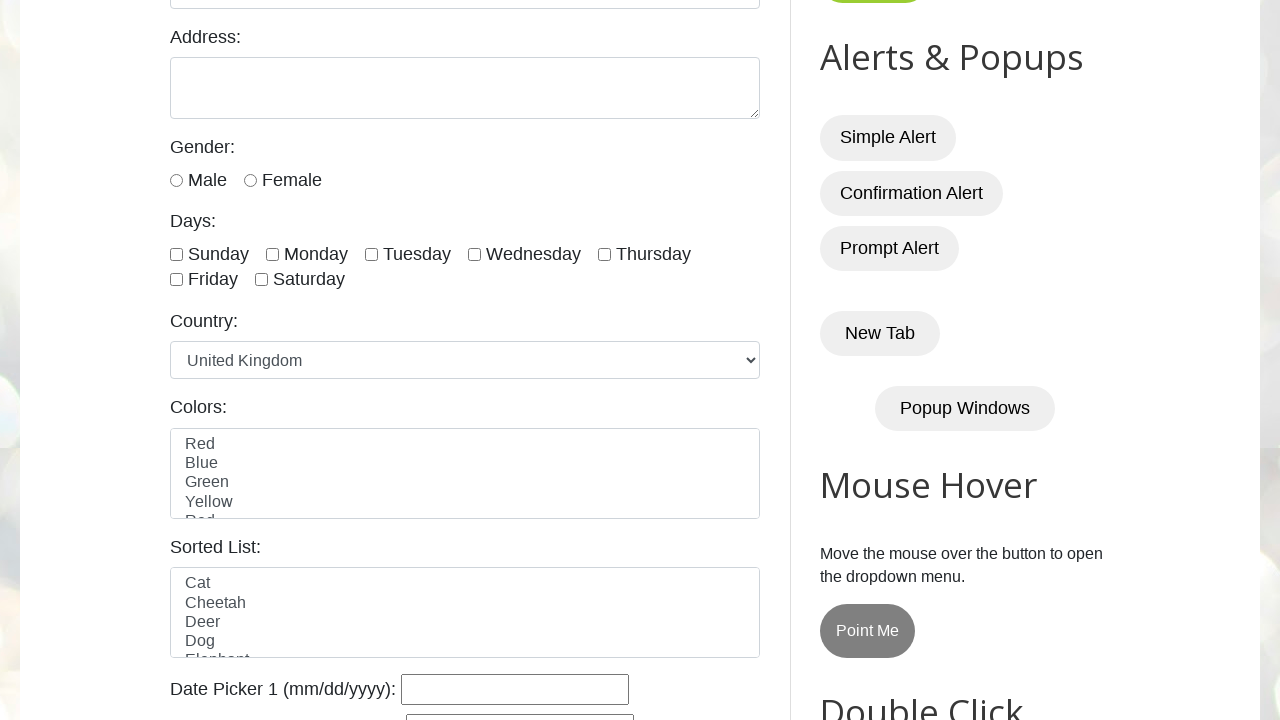

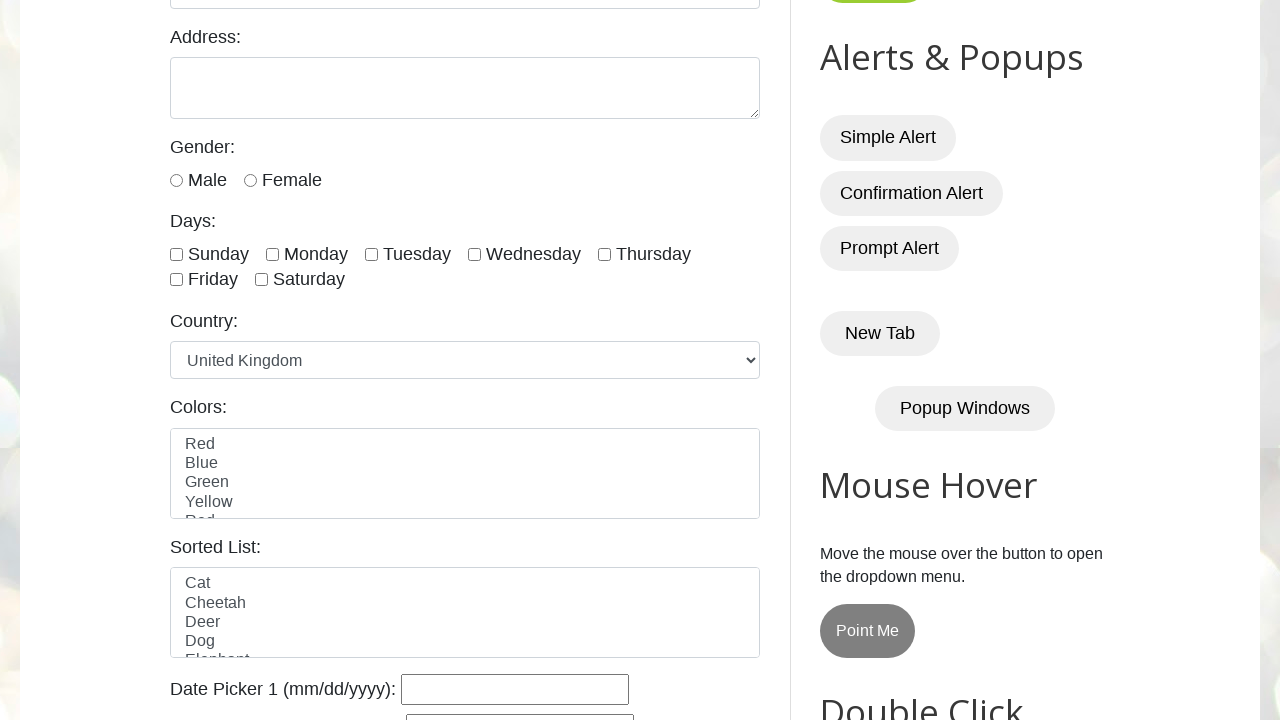